Tests registration with mismatched passwords - fills all fields but enters different values for password and confirm password.

Starting URL: https://sharelane.com/cgi-bin/register.py

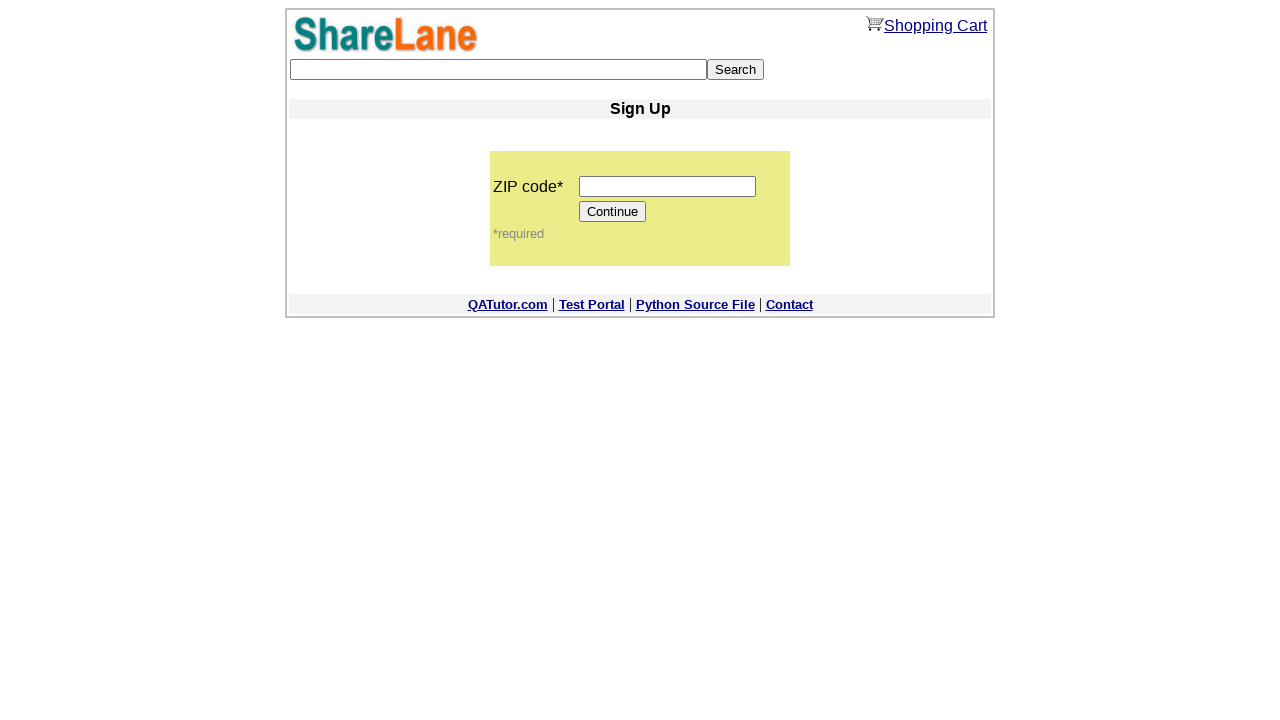

Filled ZIP code field with '444444' on input[name='zip_code']
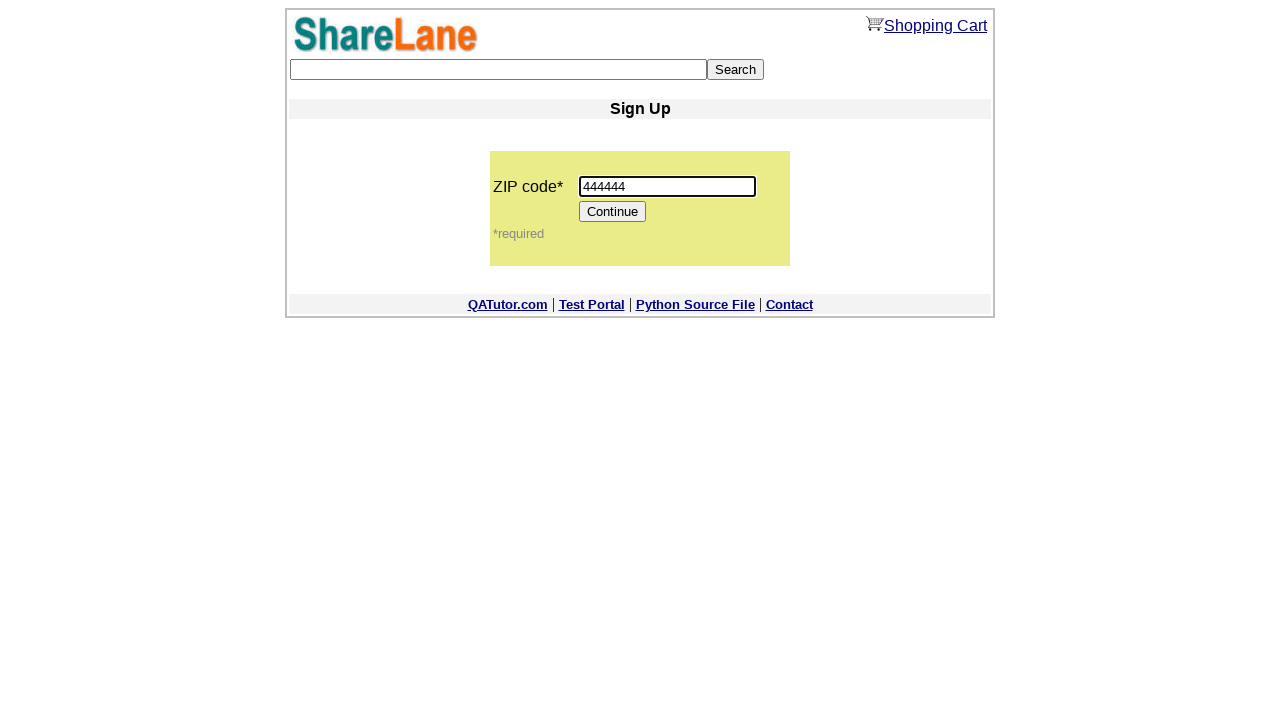

Clicked Continue button to proceed to registration form at (613, 212) on xpath=//*[@value='Continue']
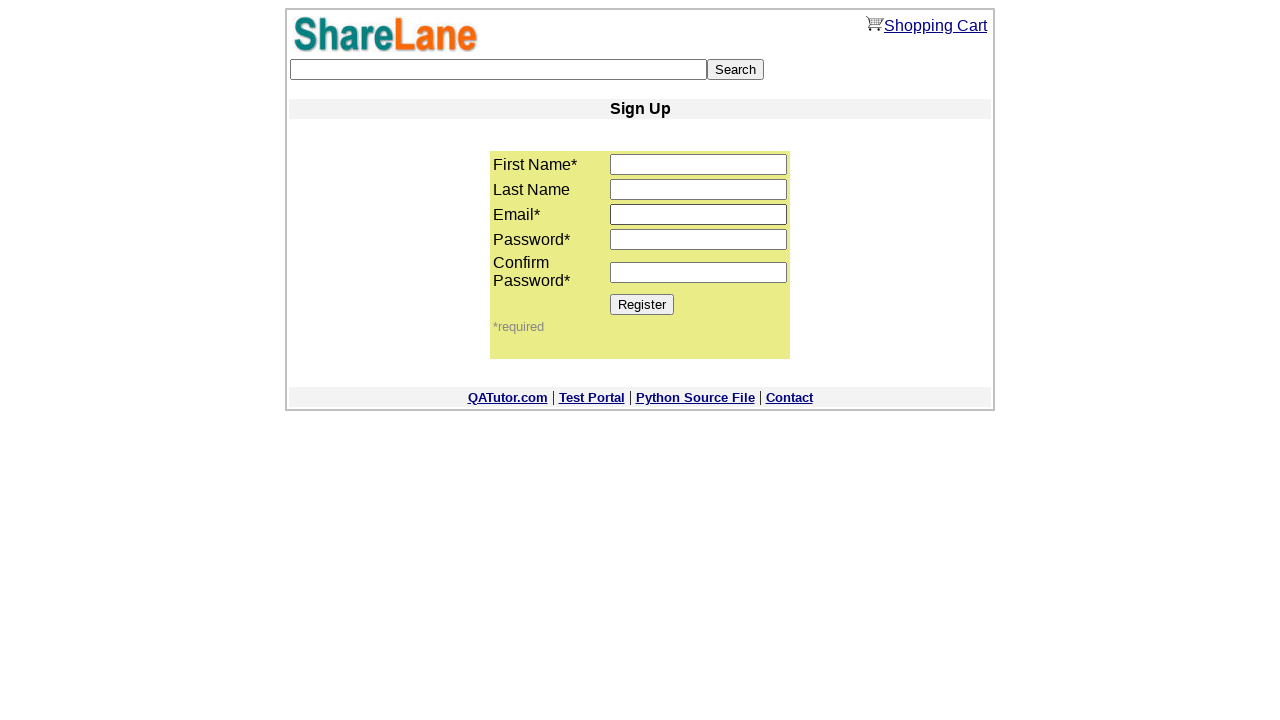

Filled first name field with 'Ziyat' on input[name='first_name']
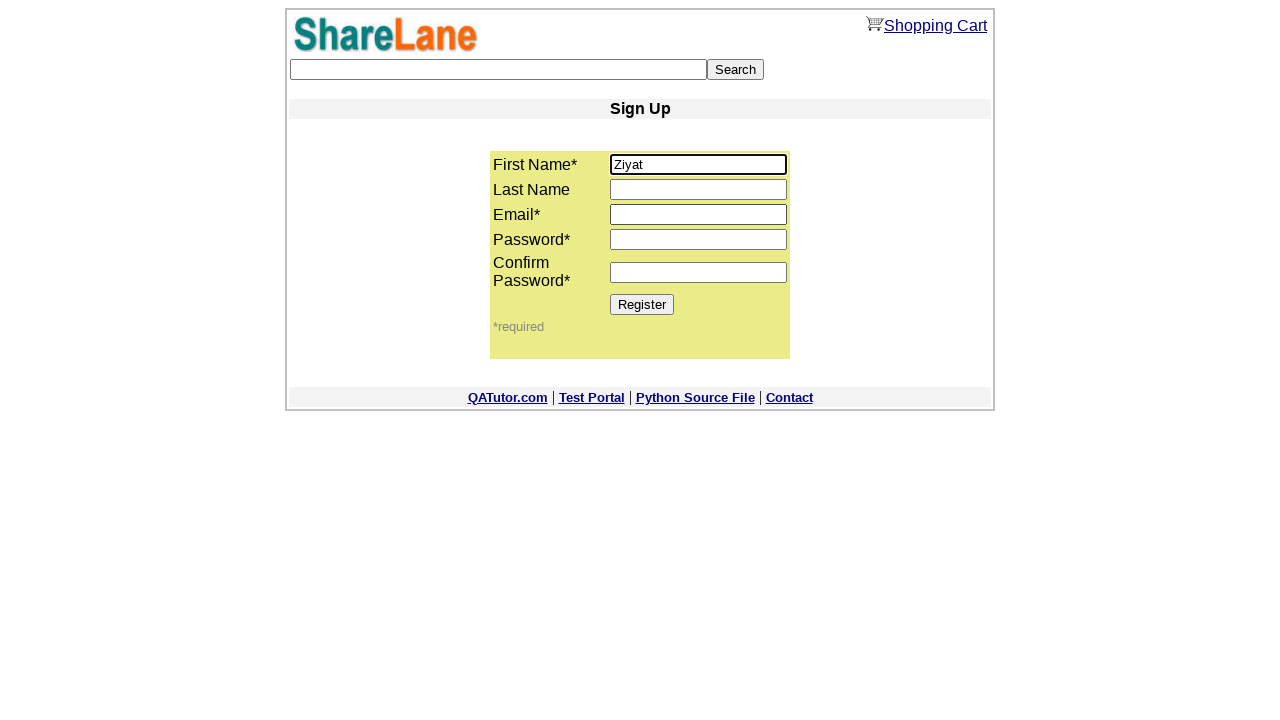

Filled last name field with 'Ivanov' on input[name='last_name']
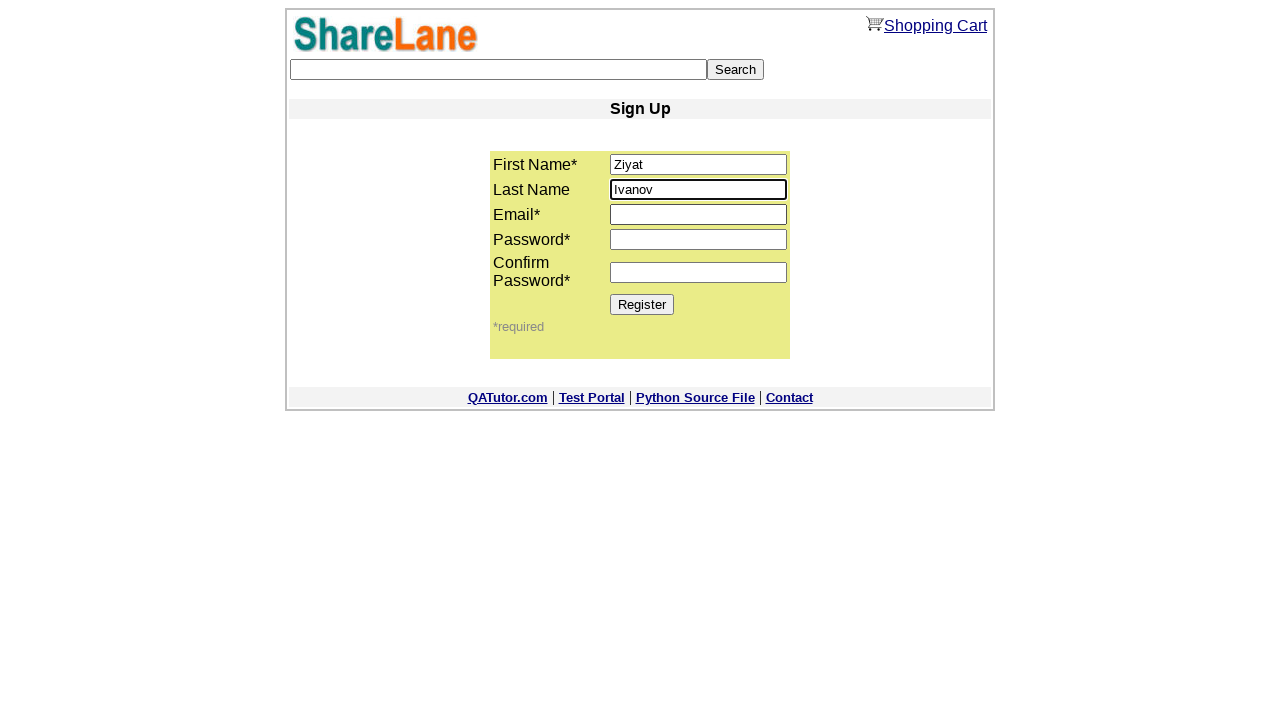

Filled email field with 'Ziyat@sharelane.com' on input[name='email']
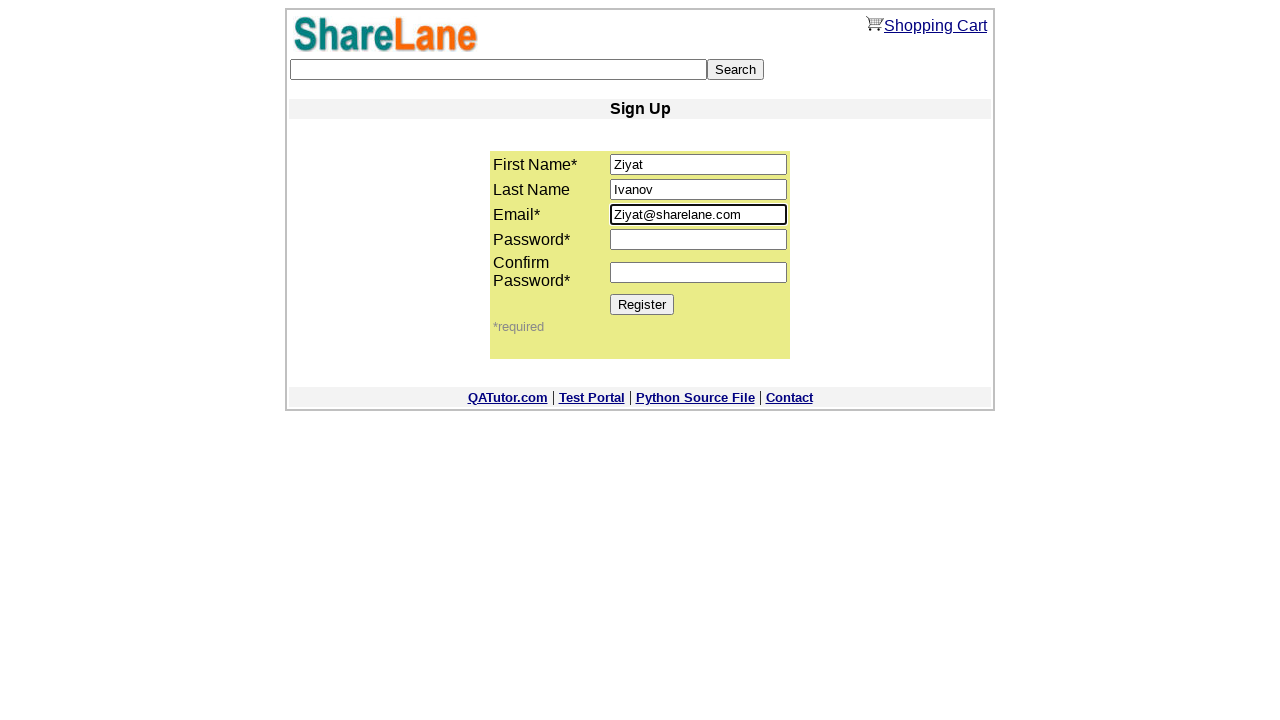

Filled password field with '23456' on input[name='password1']
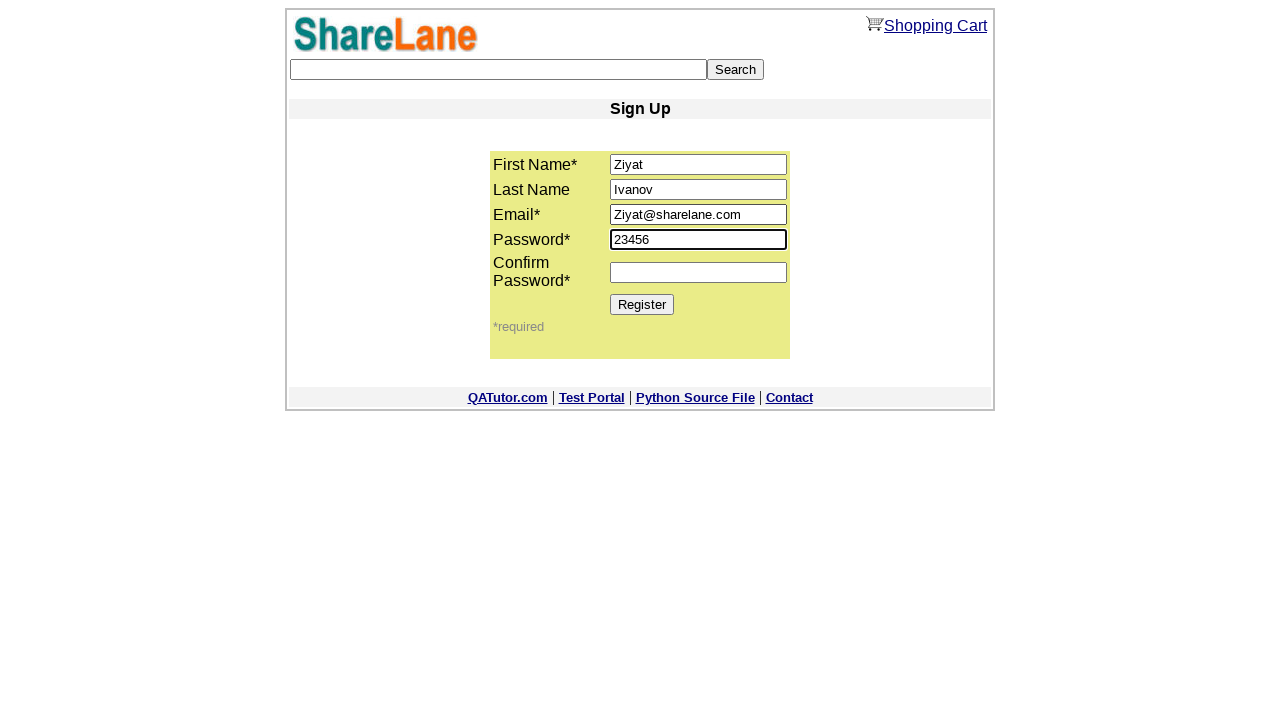

Filled confirm password field with mismatched password '23456789' on input[name='password2']
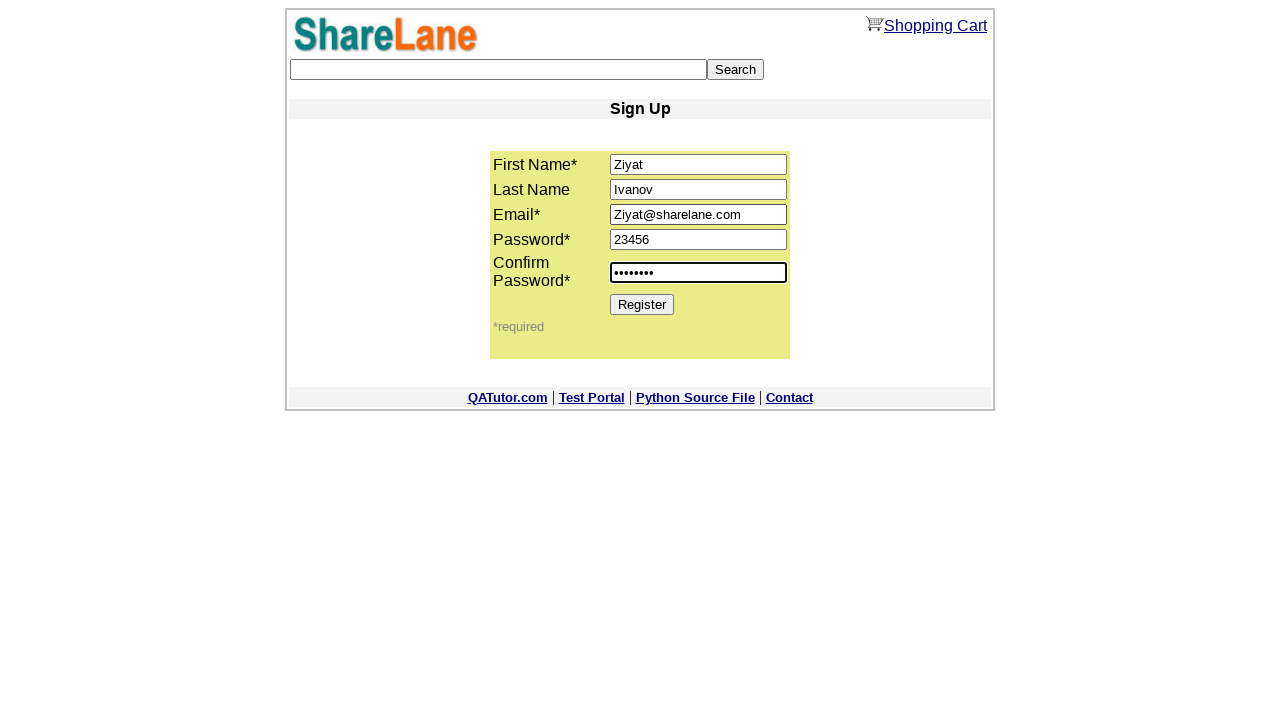

Clicked Register button to submit form with mismatched passwords at (642, 304) on xpath=//*[@value='Register']
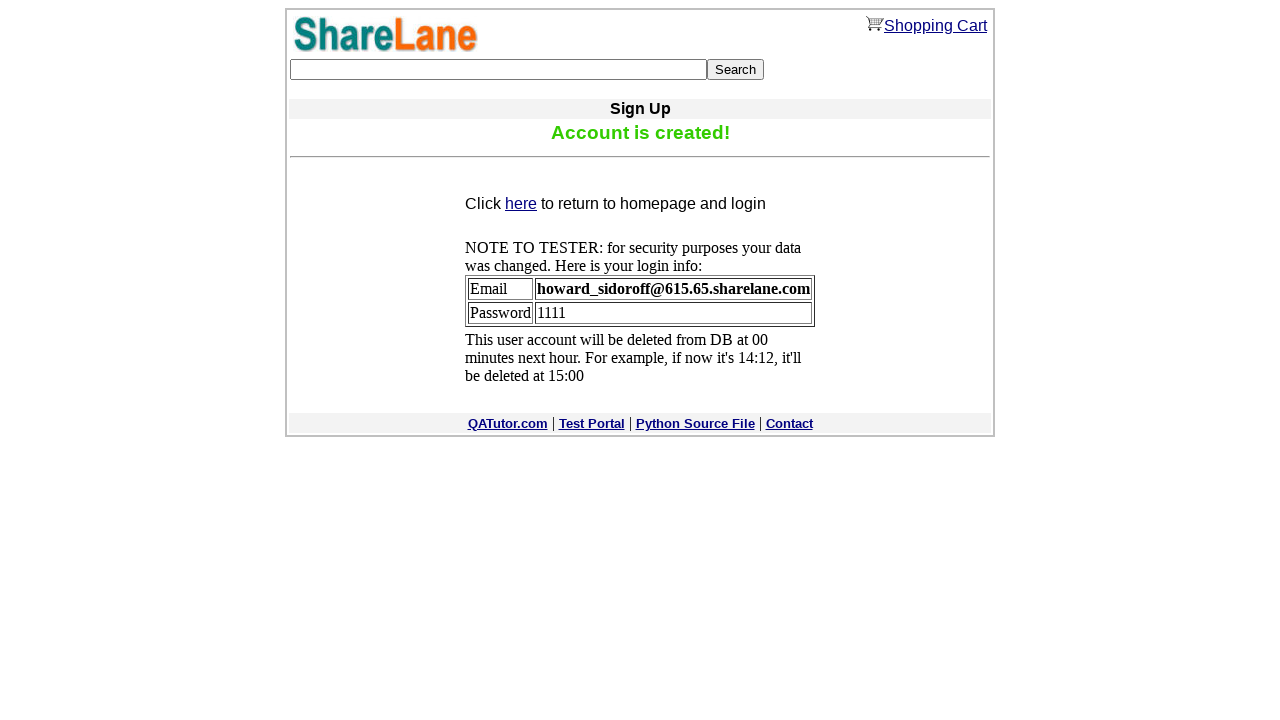

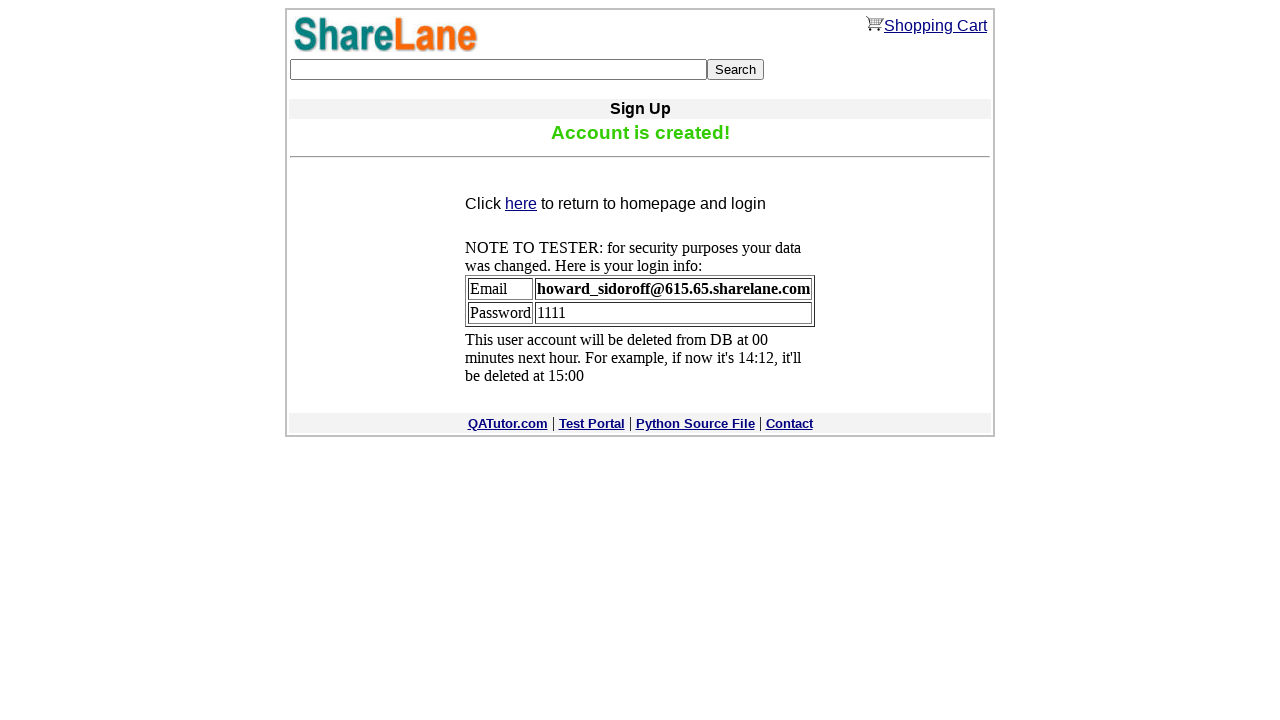